Tests a web form by navigating to a Selenium demo page, filling a text box with "Selenium", clicking the submit button, and verifying the confirmation message is displayed.

Starting URL: https://www.selenium.dev/selenium/web/web-form.html

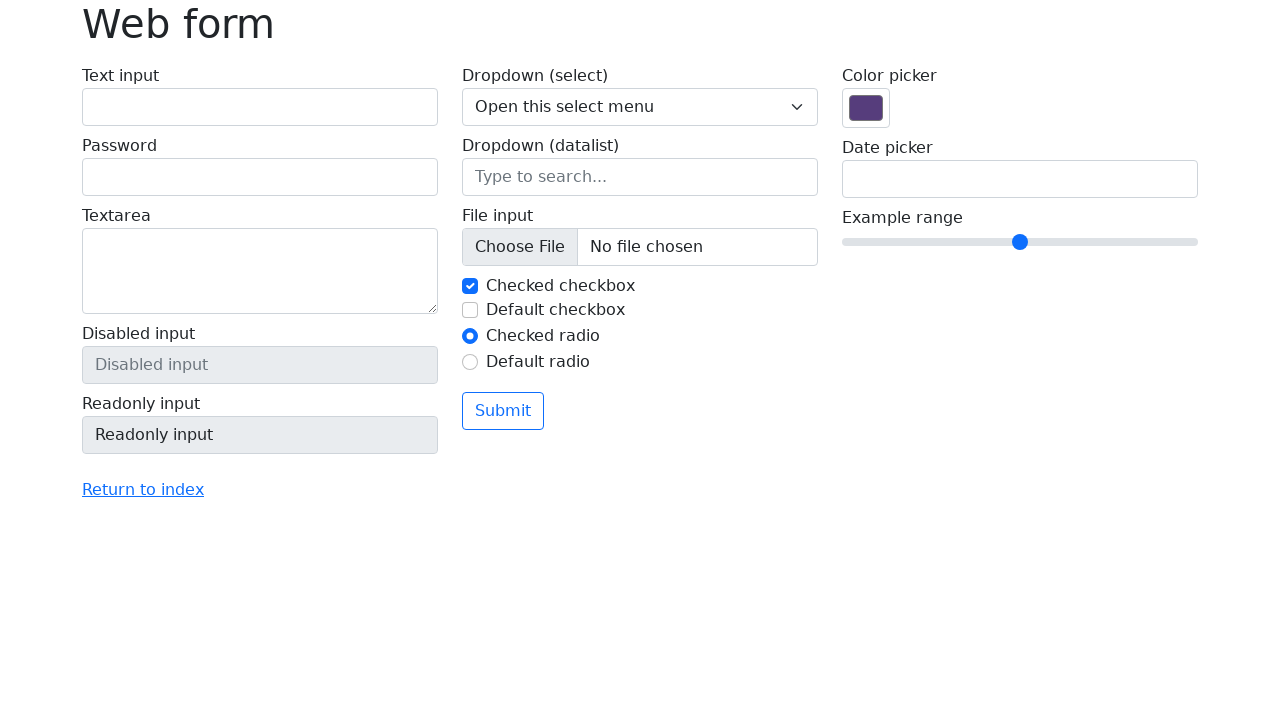

Navigated to Selenium demo web form page
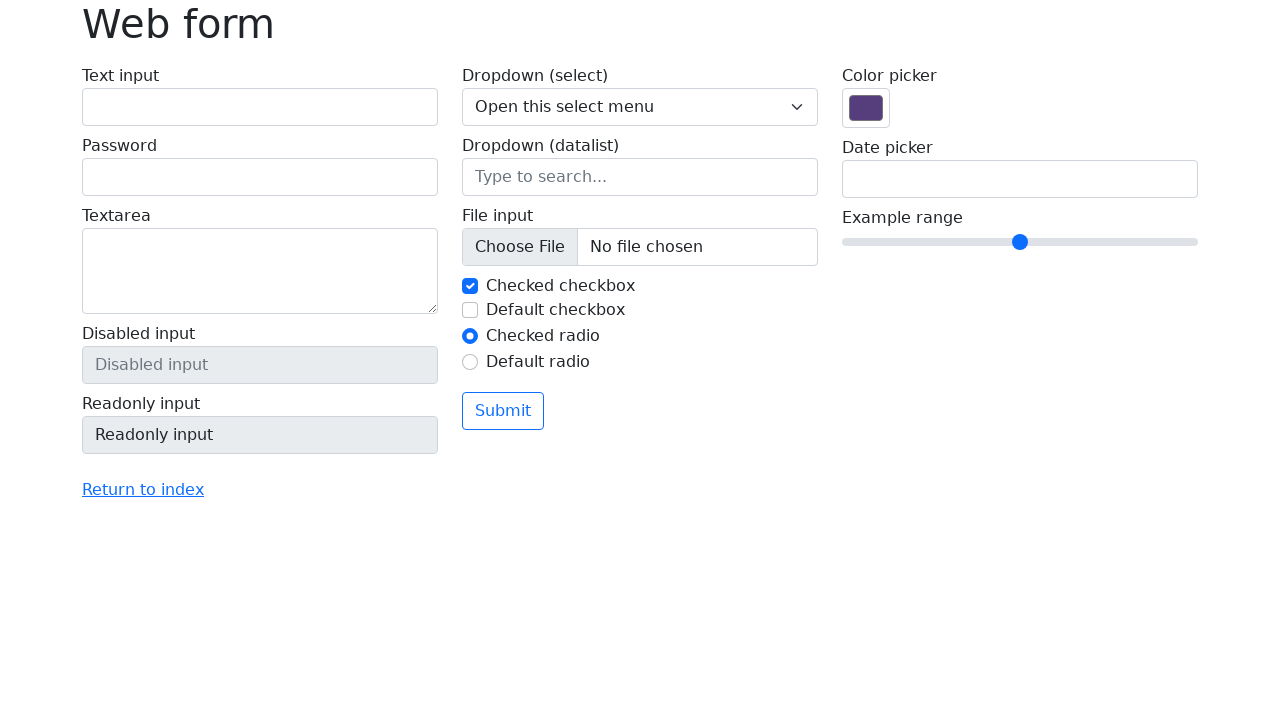

Filled text box with 'Selenium' on input[name='my-text']
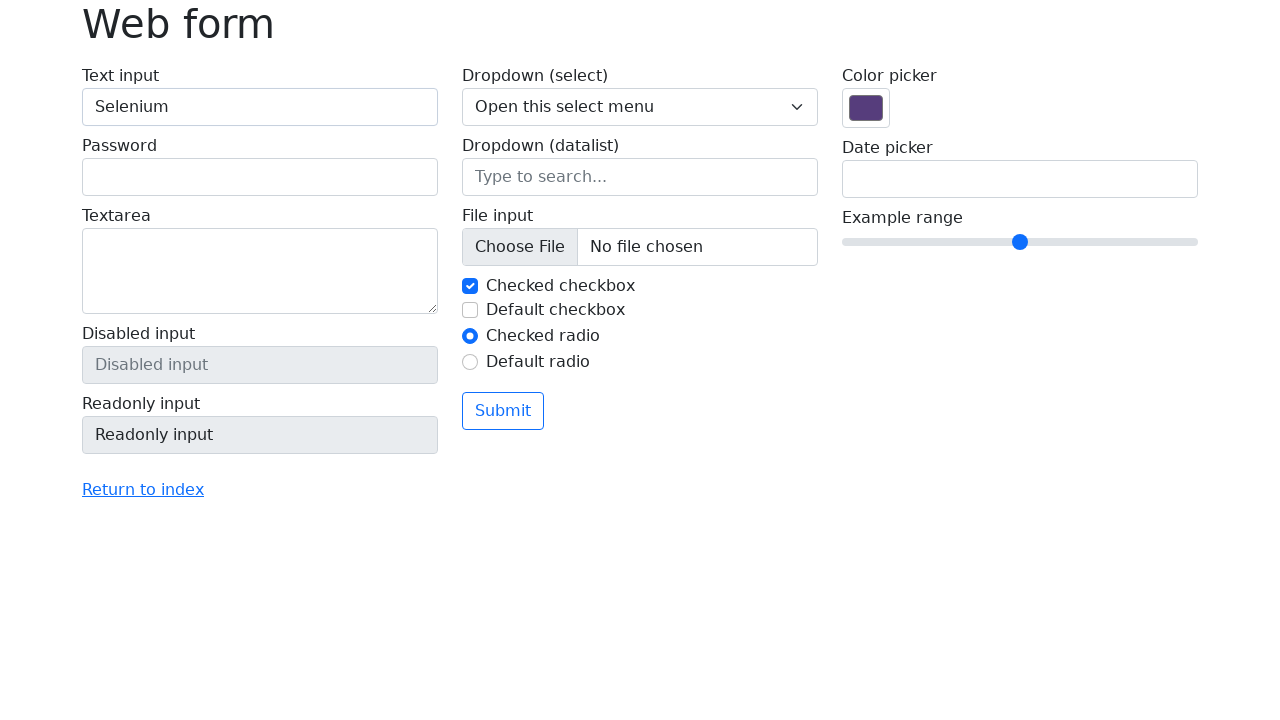

Clicked the submit button at (503, 411) on button
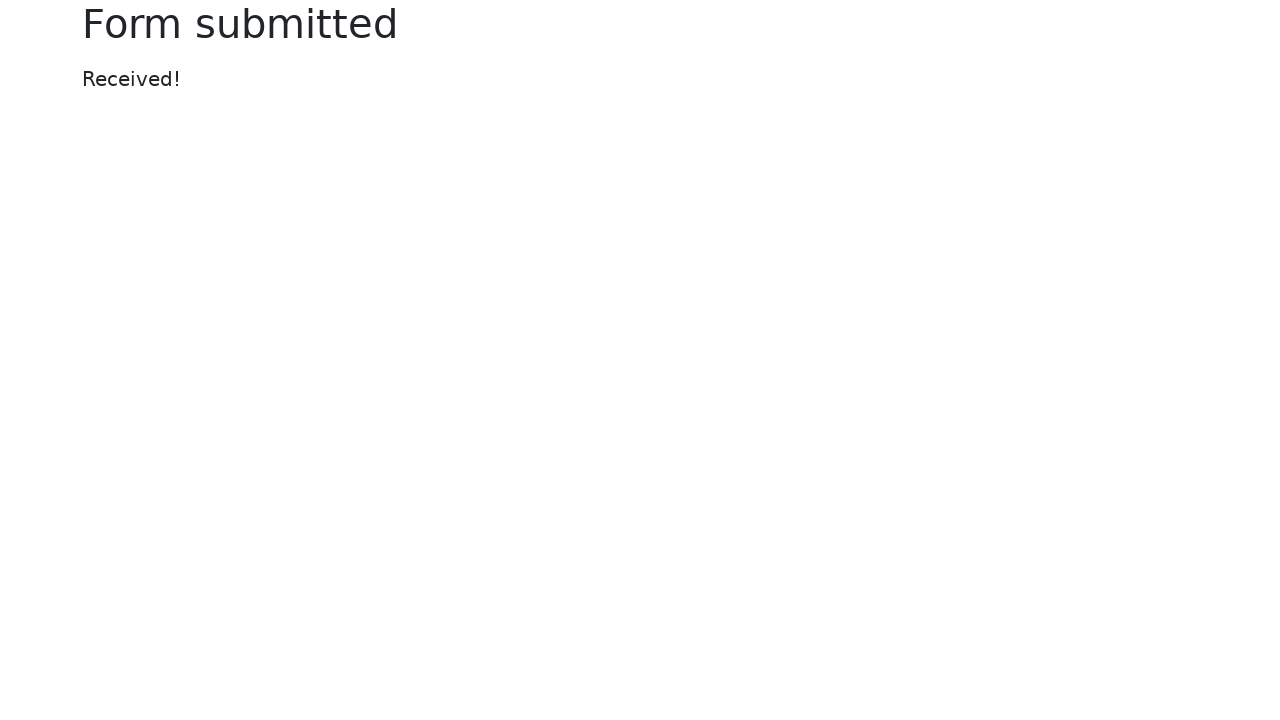

Confirmation message element is now visible
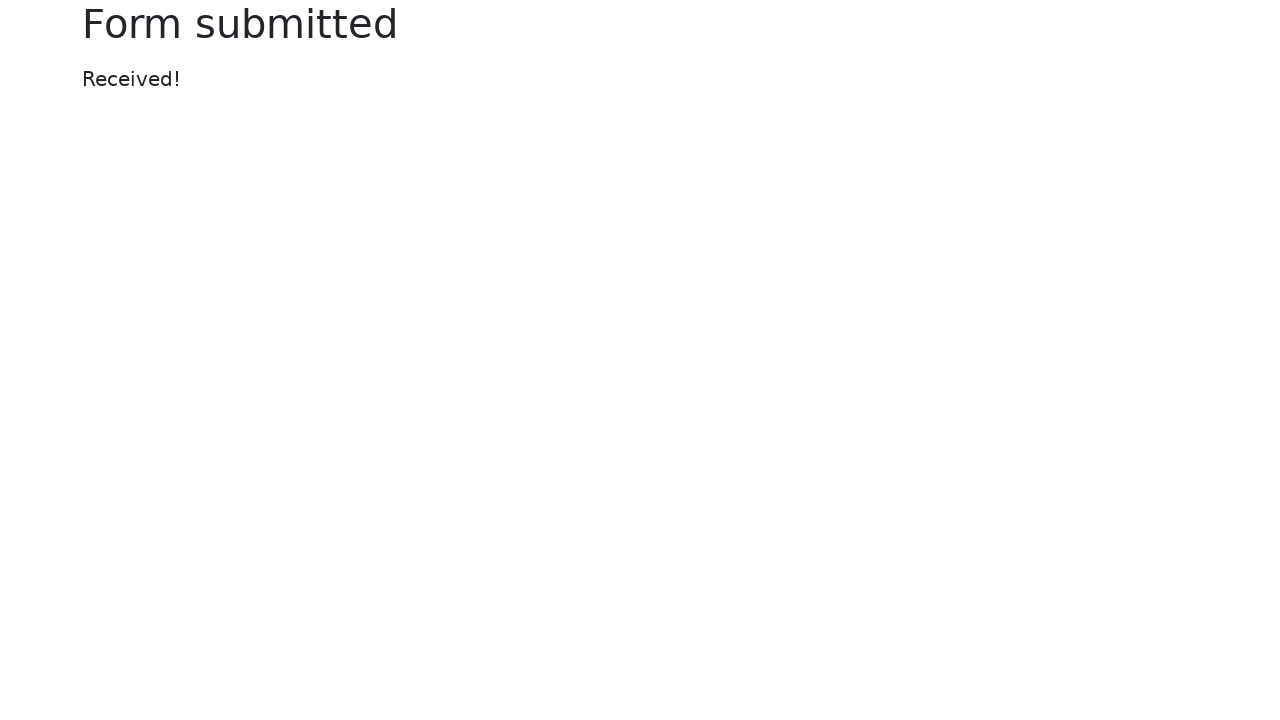

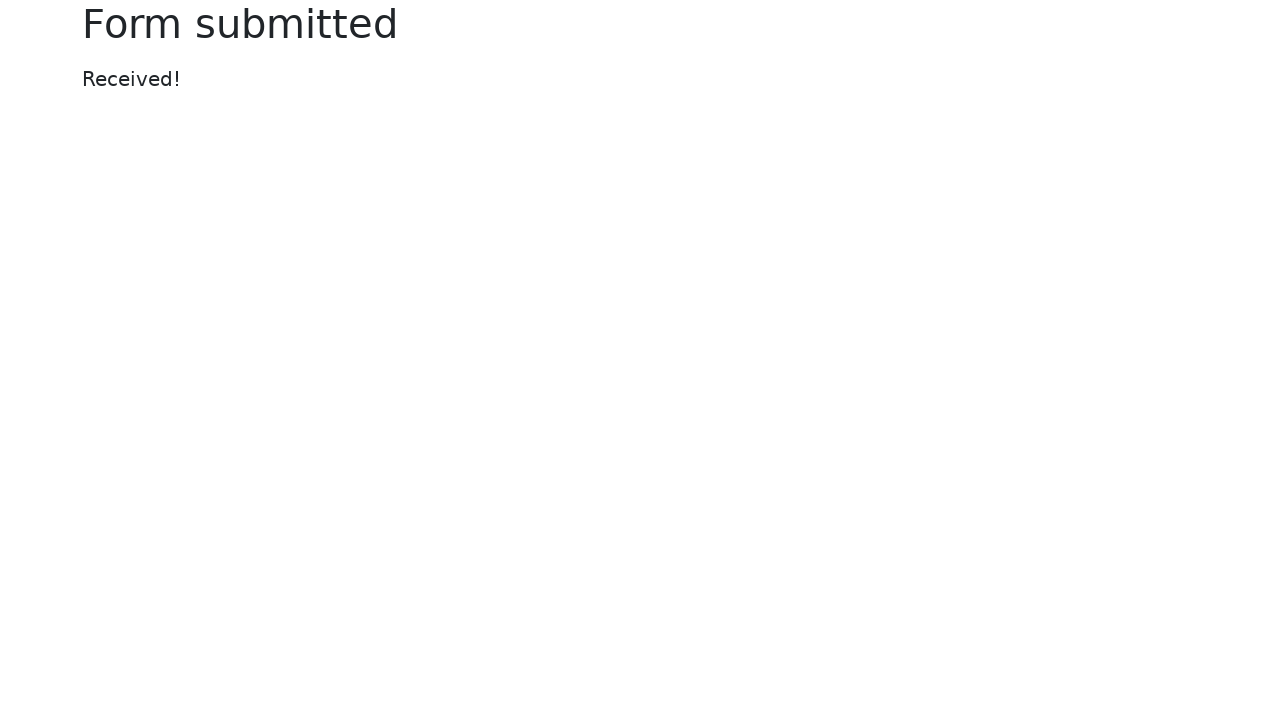